Tests a sample login form on a UI testing practice site by filling username and password fields and clicking the login button

Starting URL: http://www.uitestingplayground.com/sampleapp

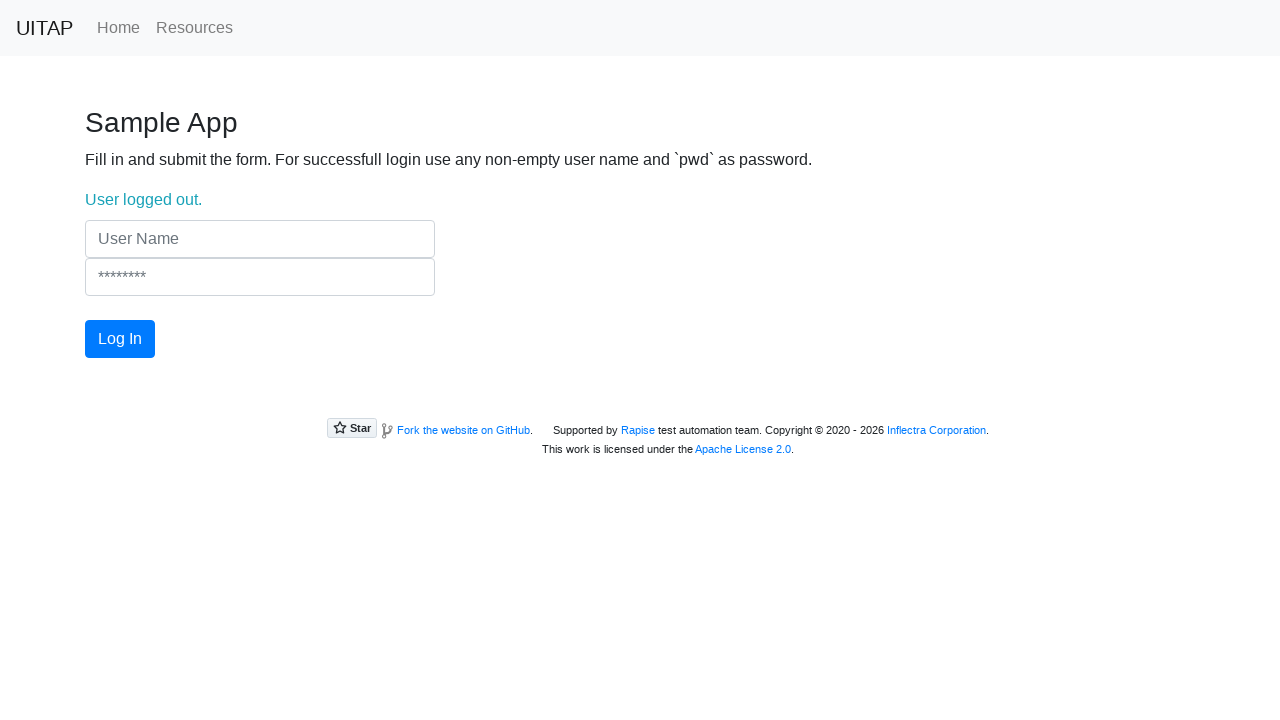

Filled username field with 'User' on input[name='UserName']
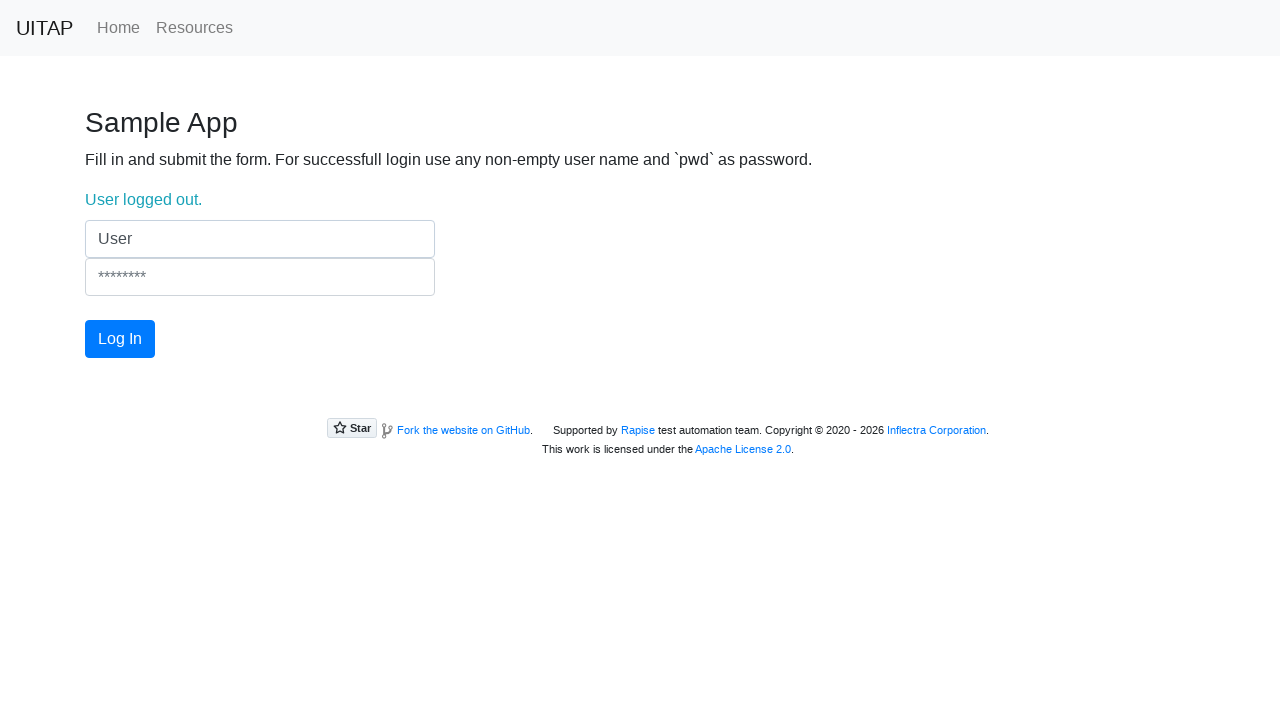

Filled password field with 'pwd' on input[name='Password']
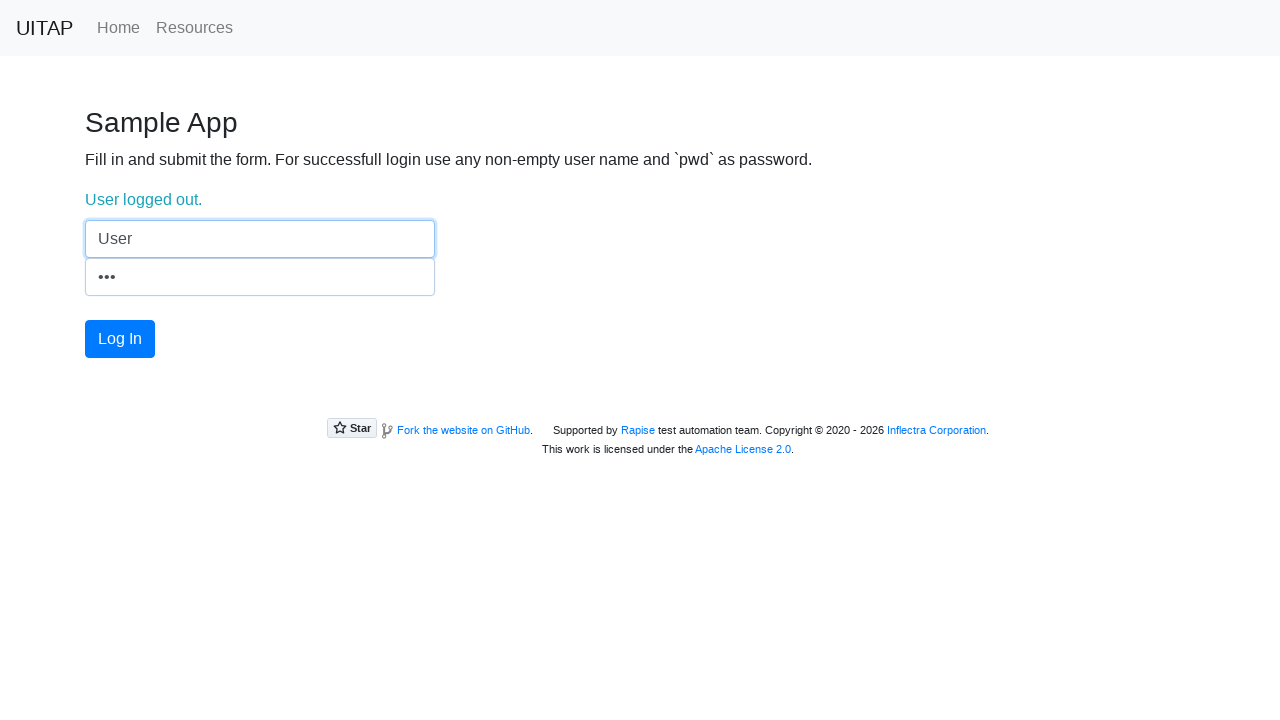

Clicked login button at (120, 339) on #login
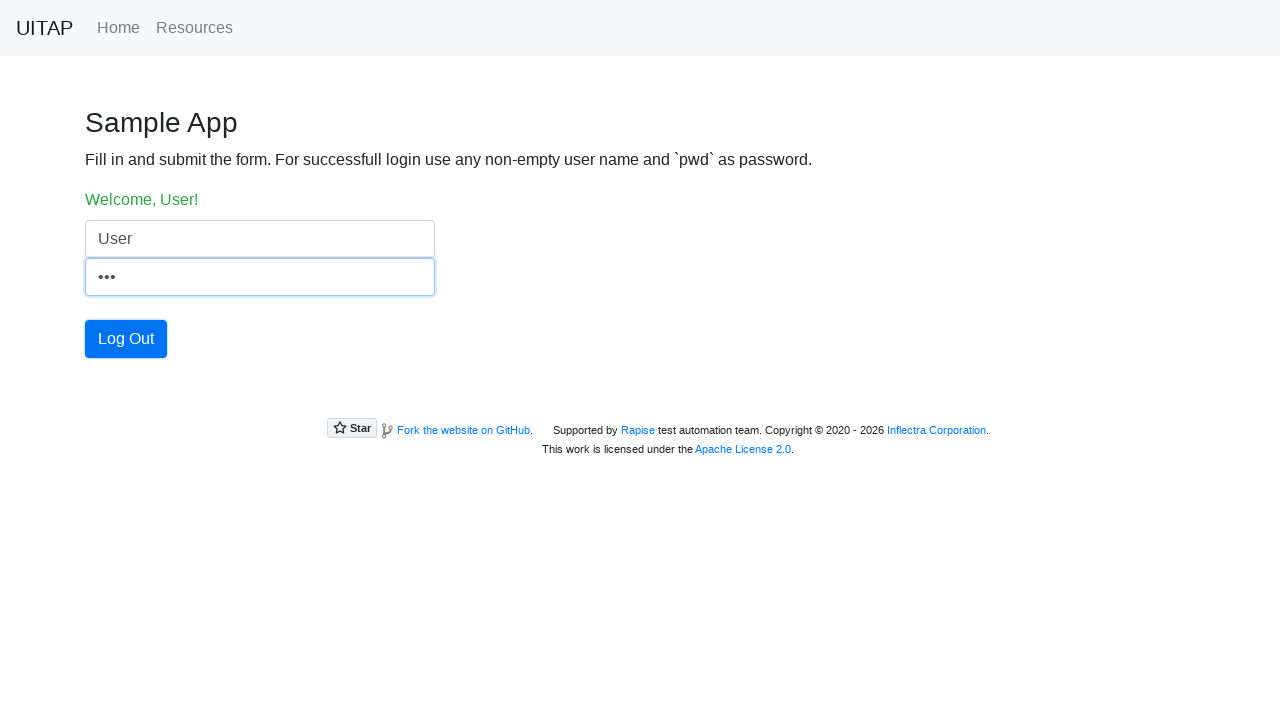

Login status message appeared
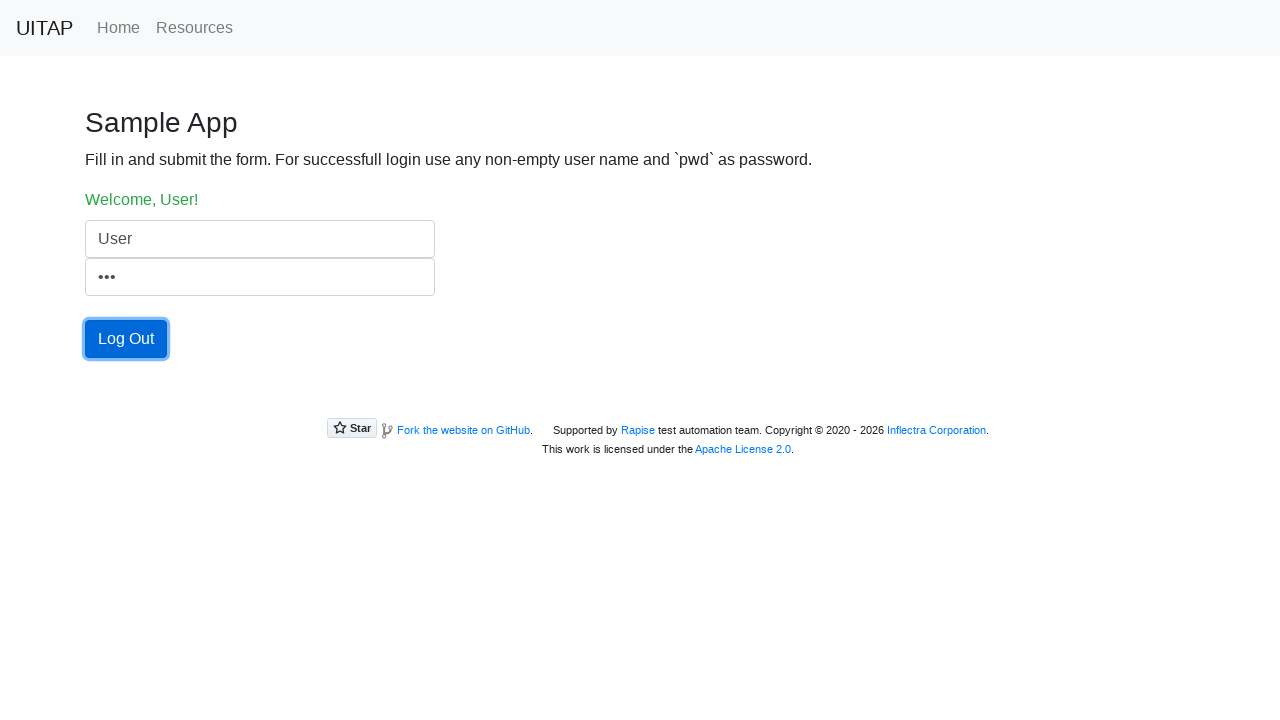

Verified login status message displays 'Welcome, User!'
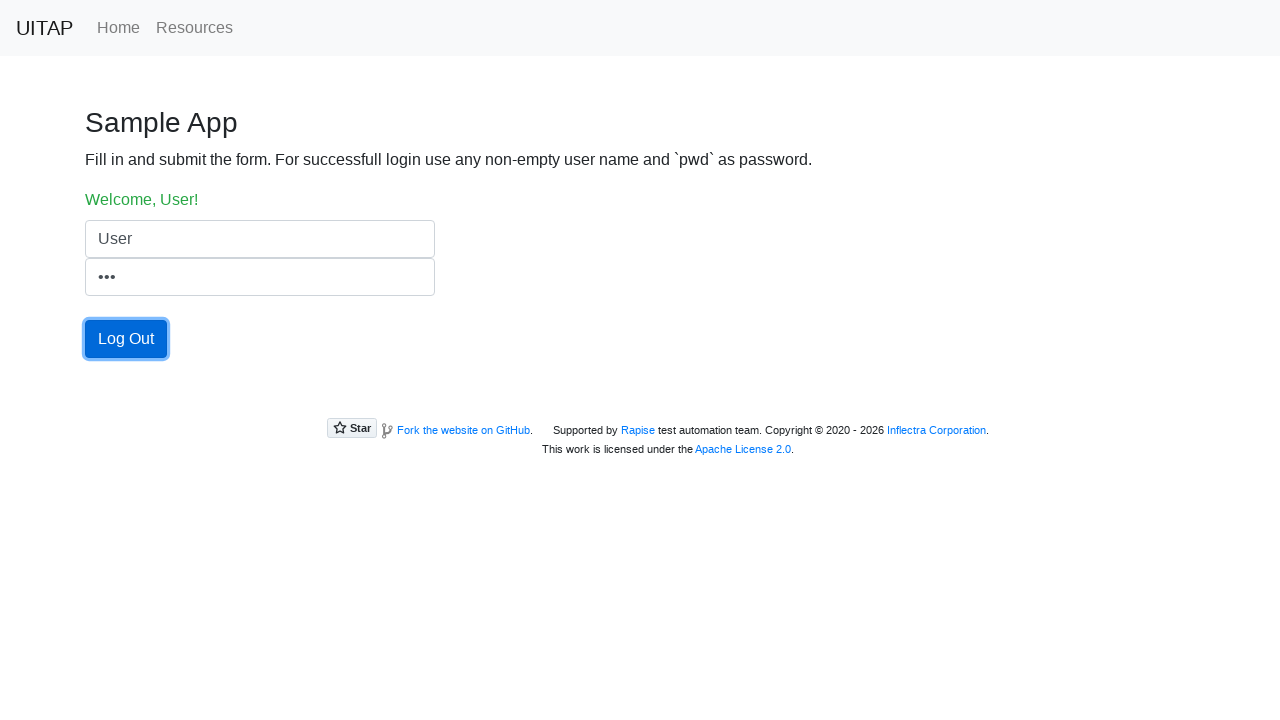

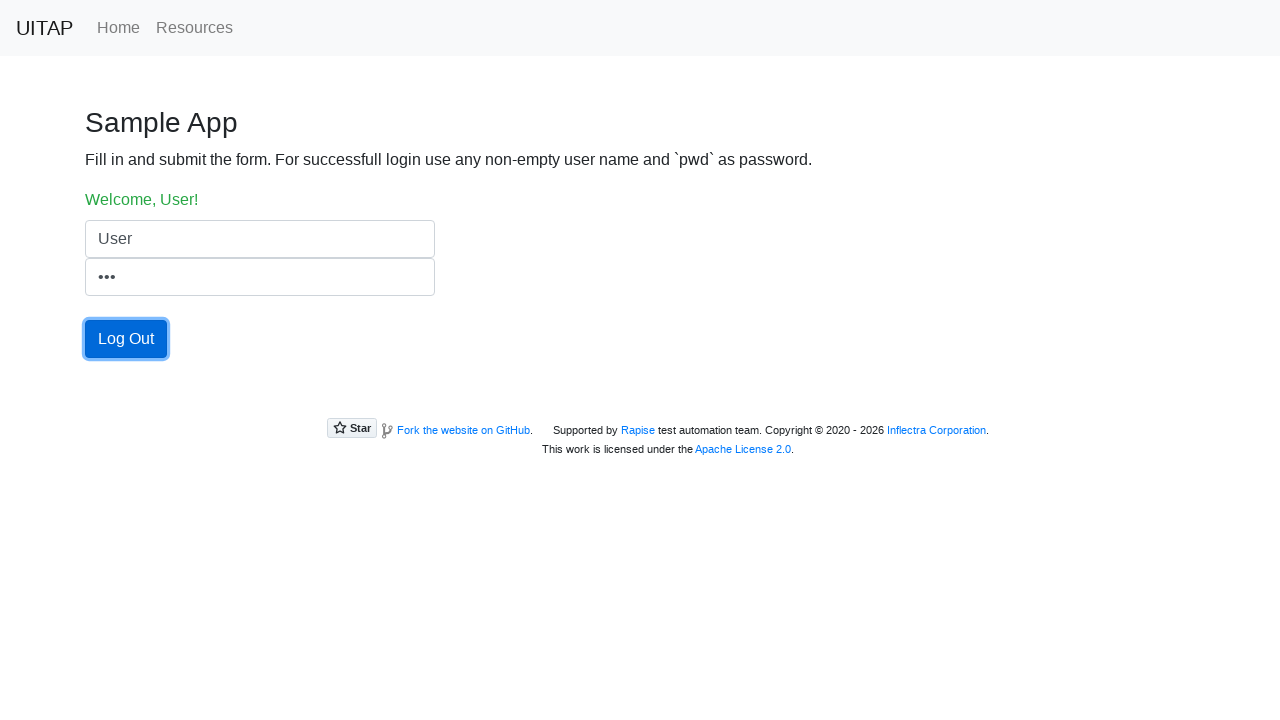